Tests drag and drop functionality on jQuery UI demo page by dragging a draggable element and dropping it onto a droppable target

Starting URL: http://jqueryui.com/droppable/

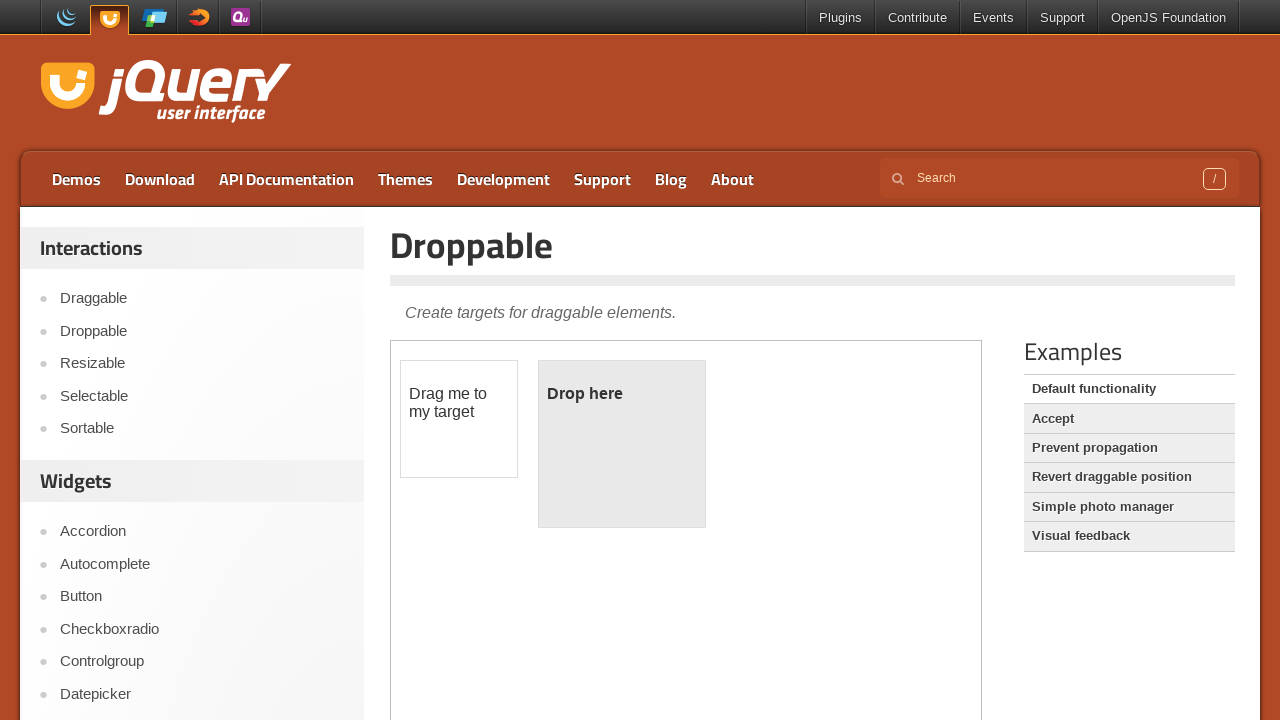

Located iframe containing drag and drop demo
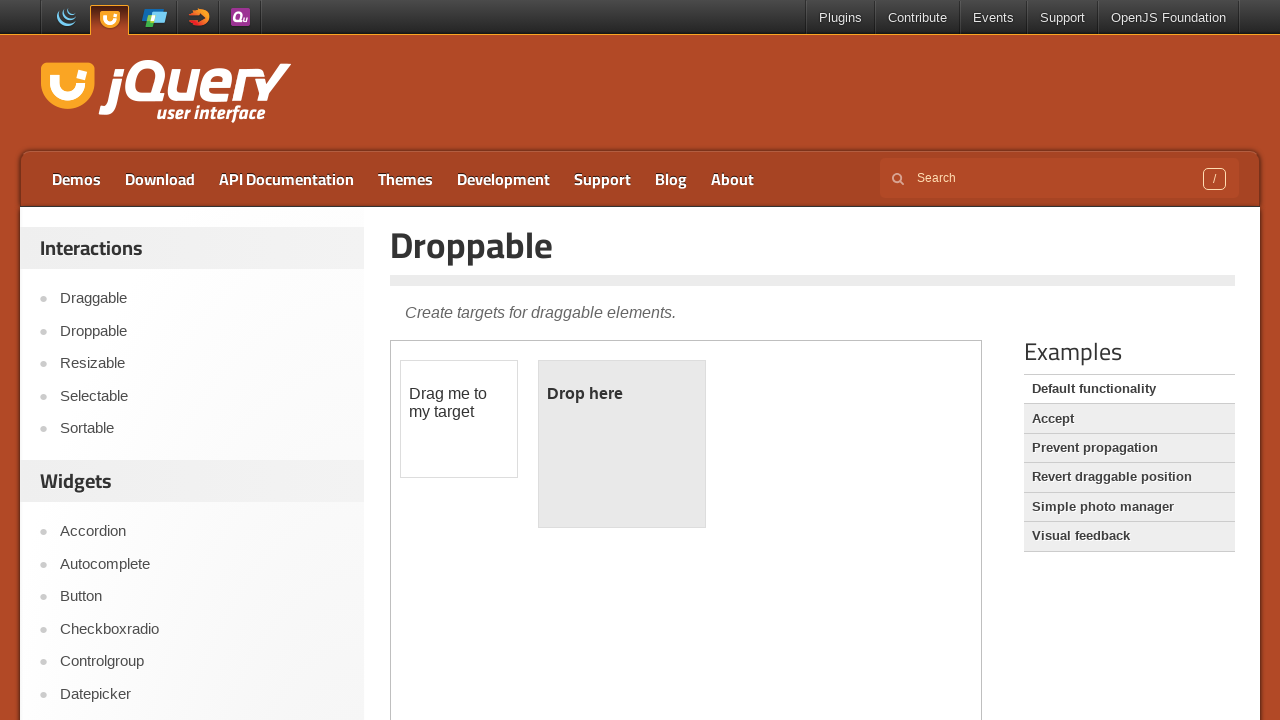

Located draggable element
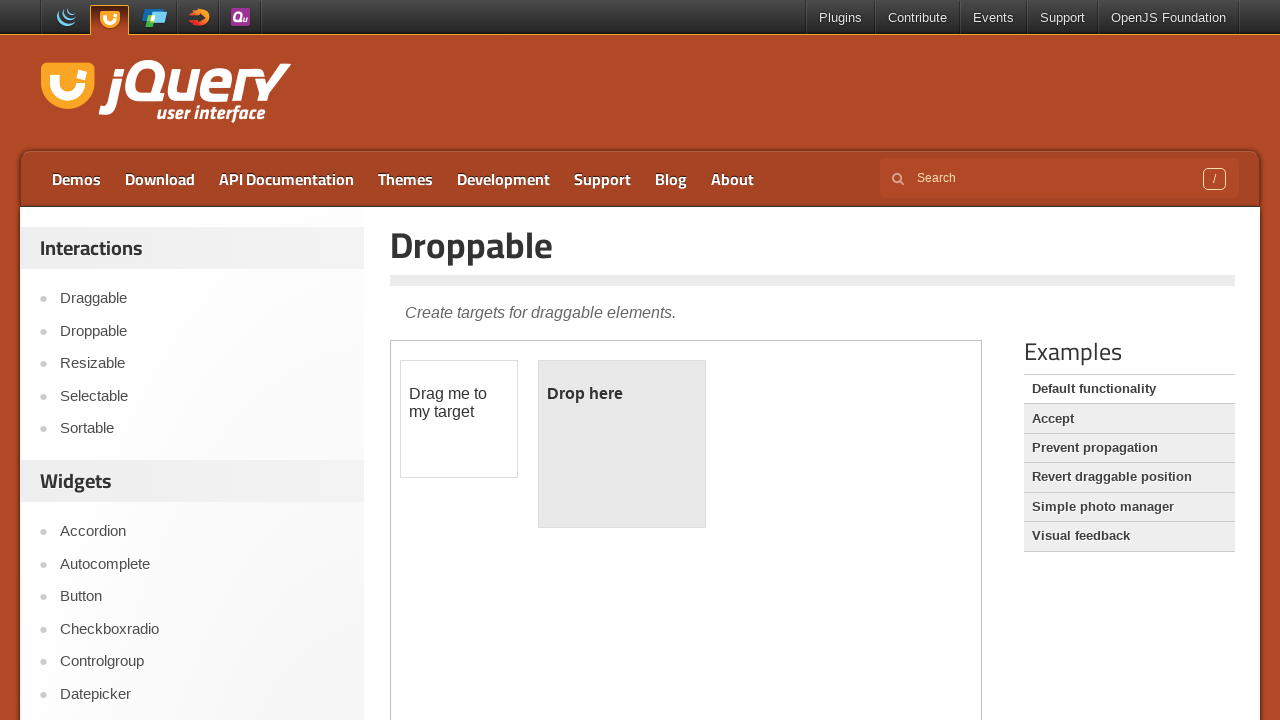

Located droppable target element
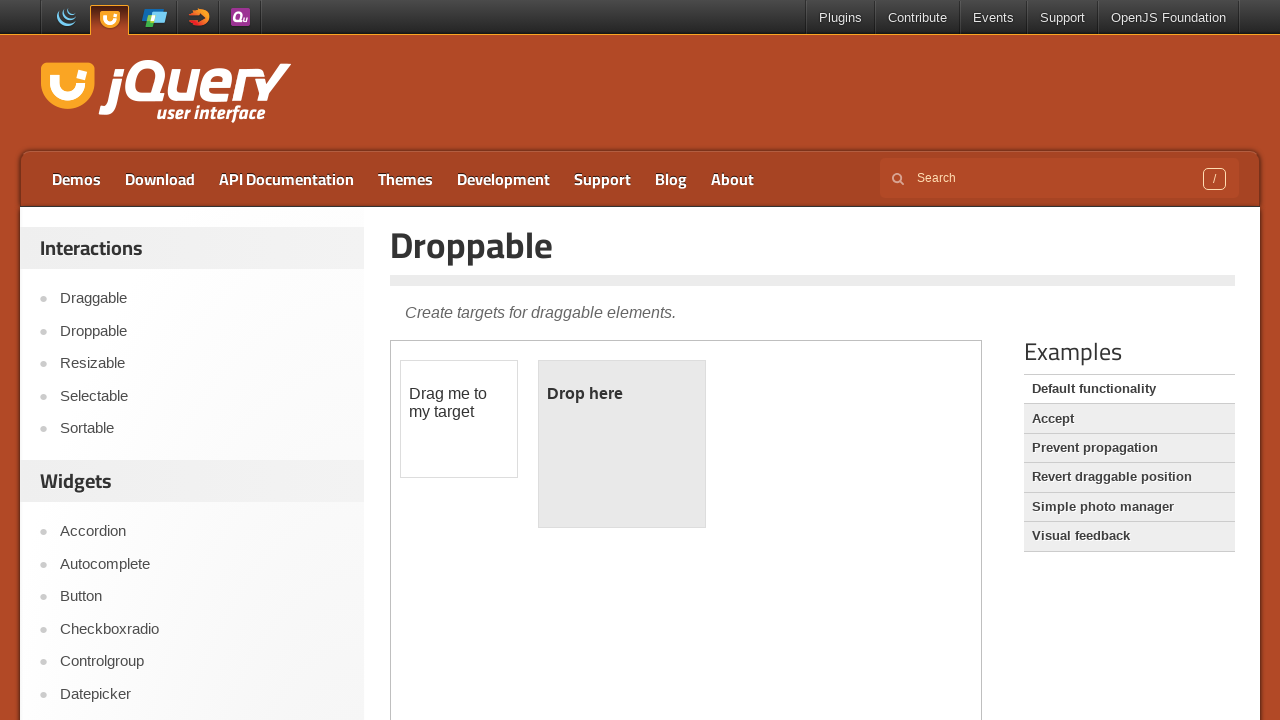

Dragged draggable element onto droppable target at (622, 444)
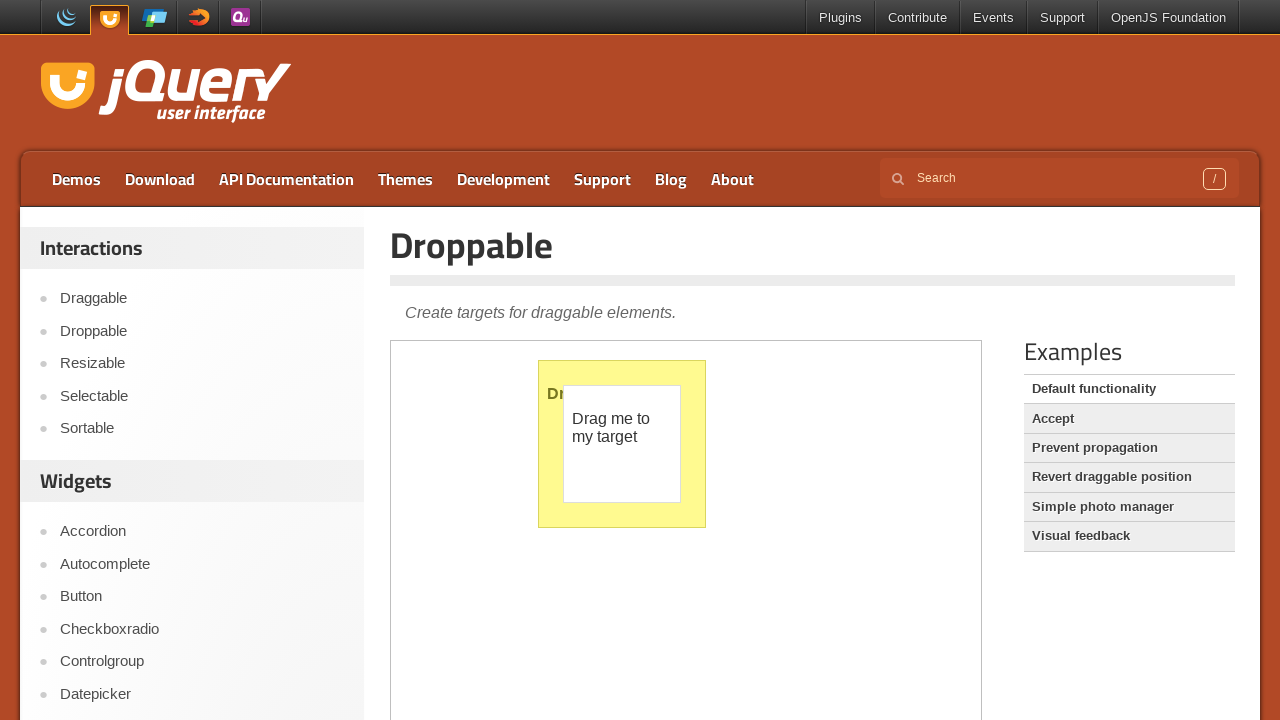

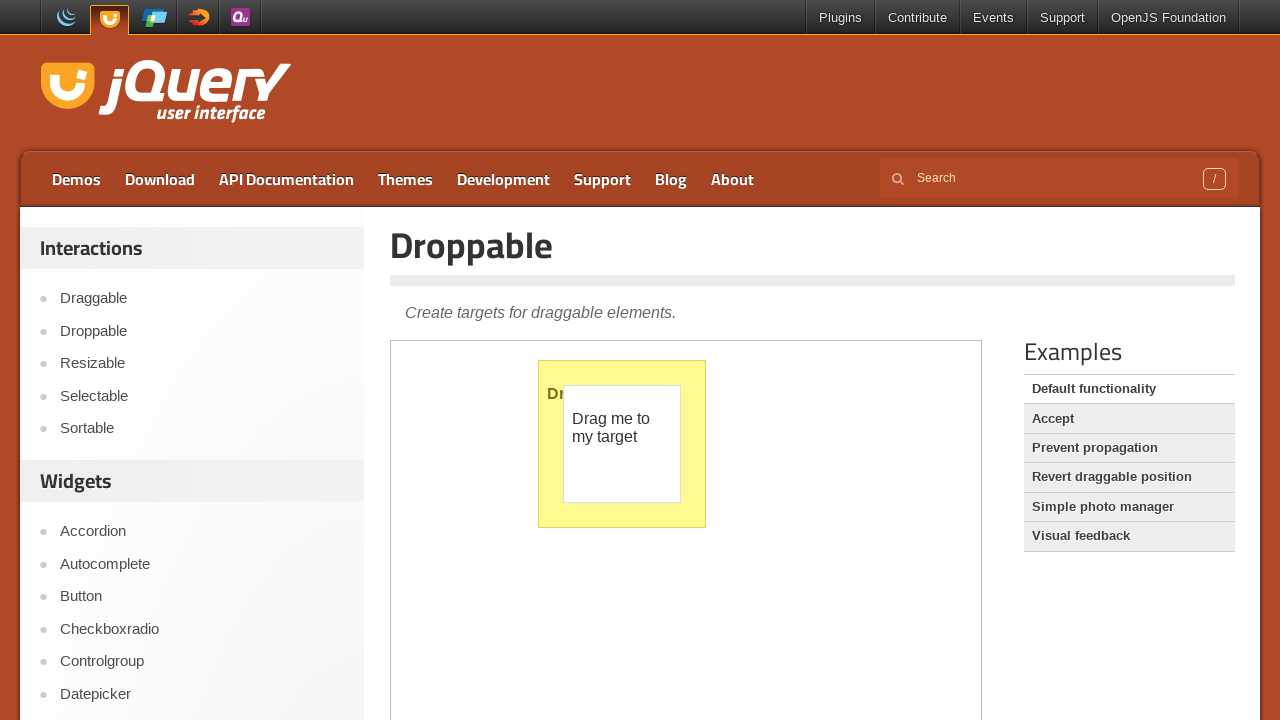